Tests scrolling functionality on a mortgage calculator website, scrolling down and up multiple times before clicking on a Mortgage Rates link

Starting URL: https://www.mlcalc.com

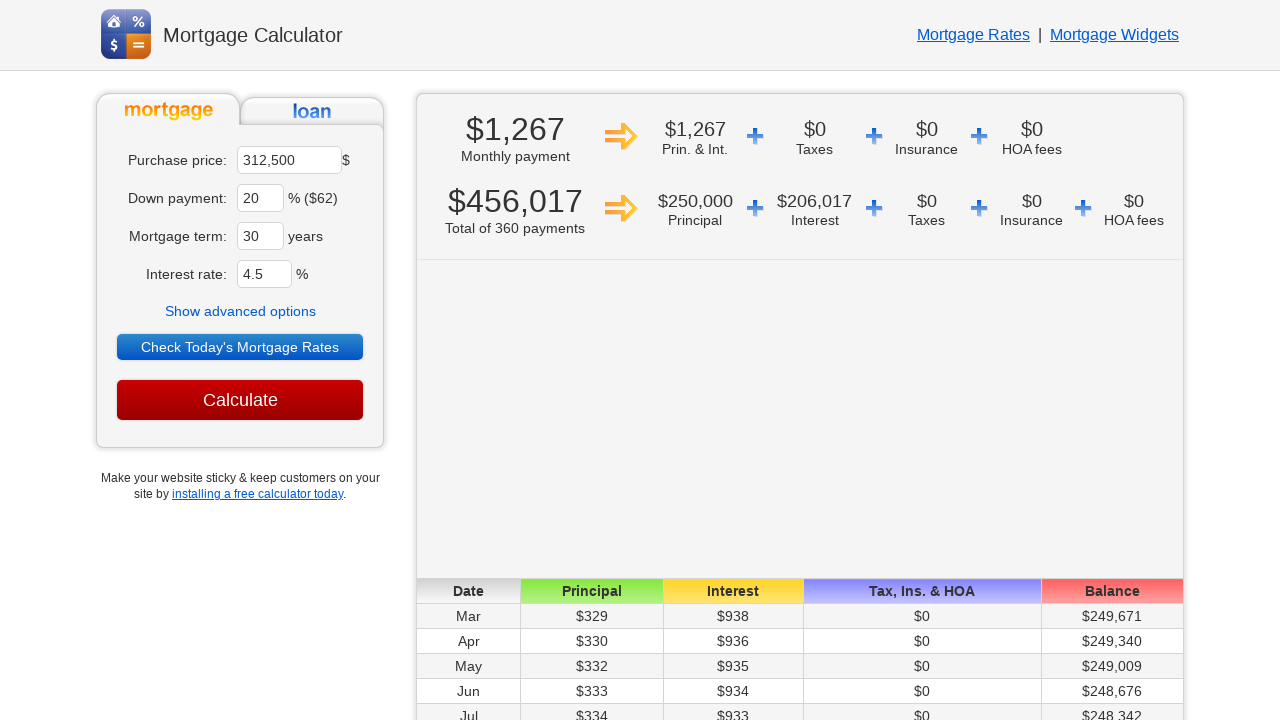

Scrolled down to the bottom of the page
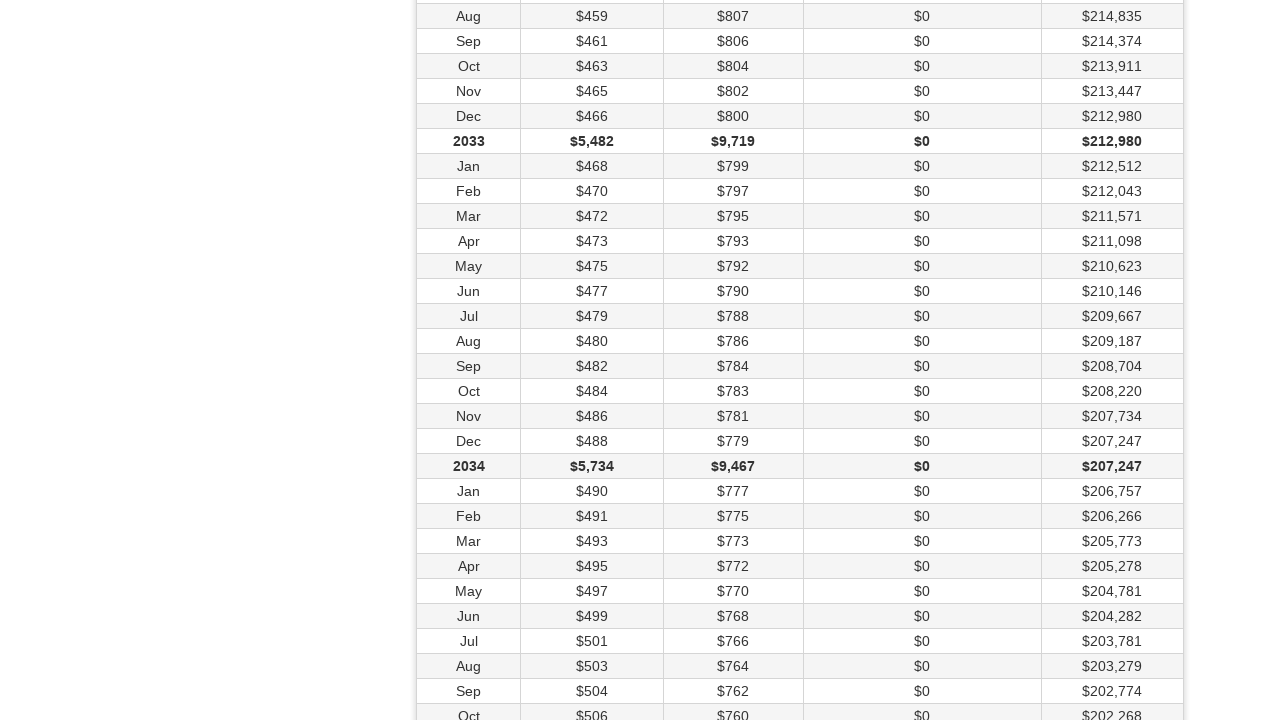

Waited for scroll to complete
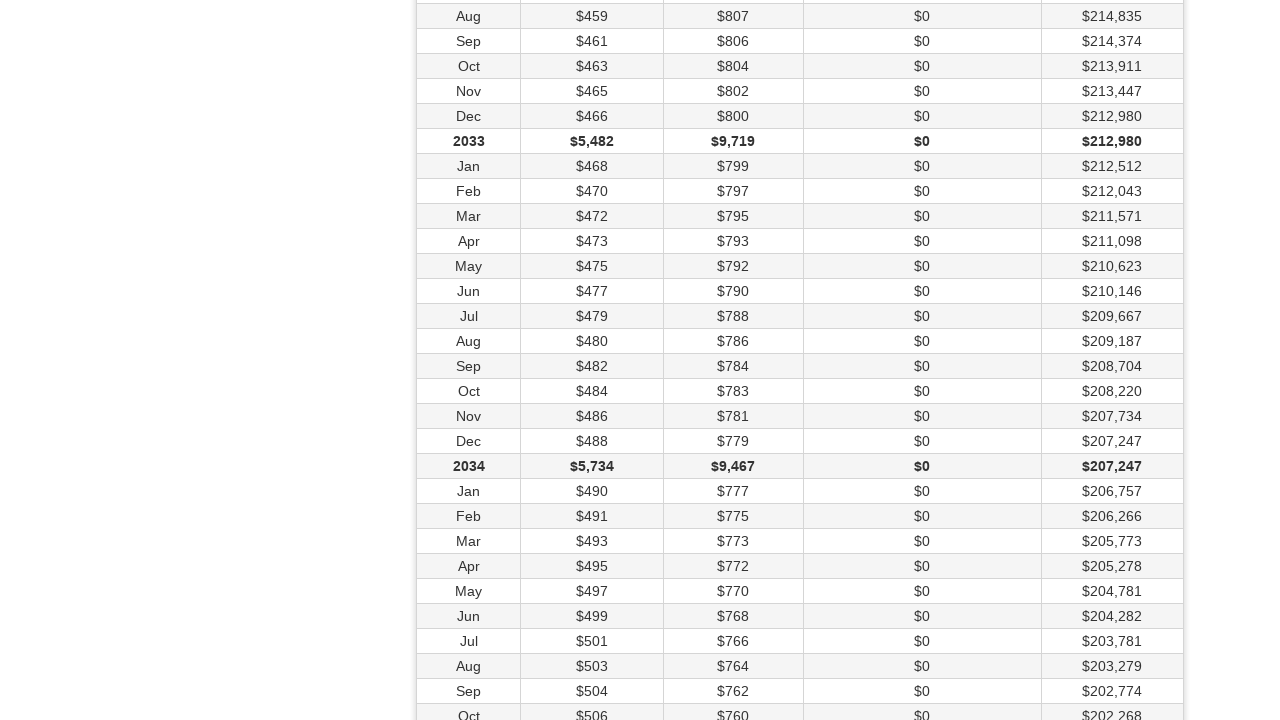

Scrolled back up to the top of the page
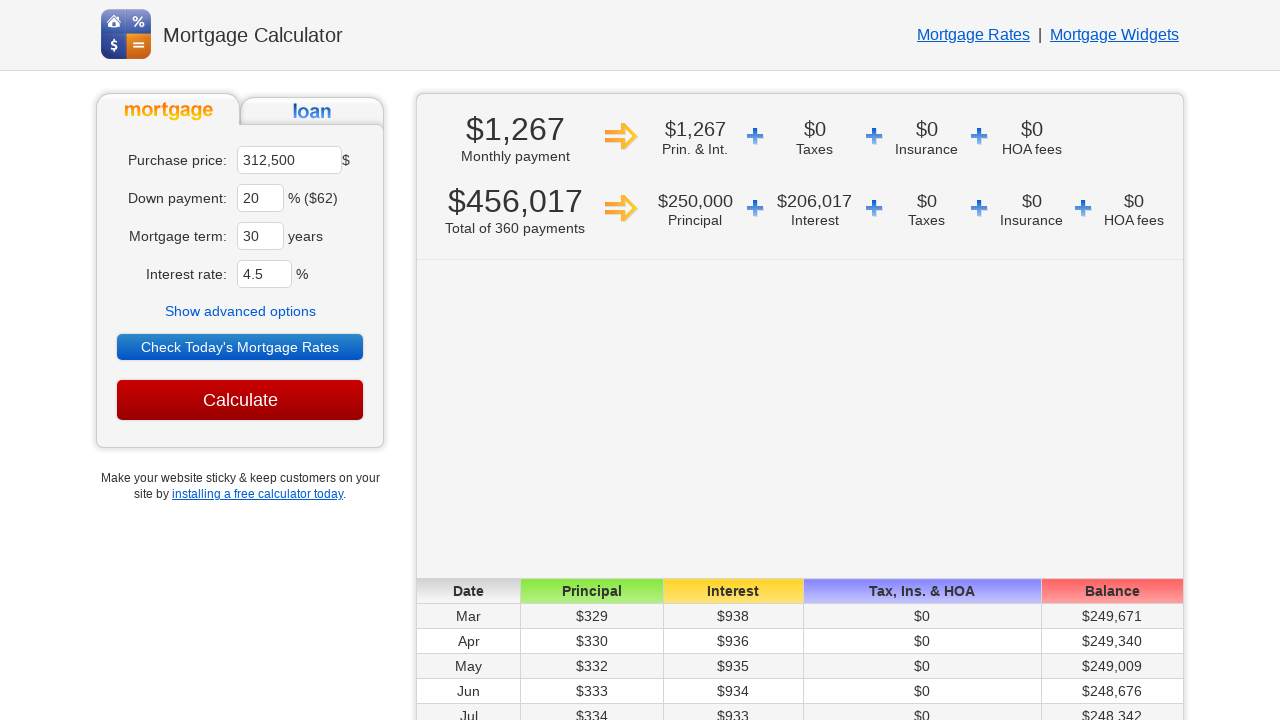

Waited for scroll to complete
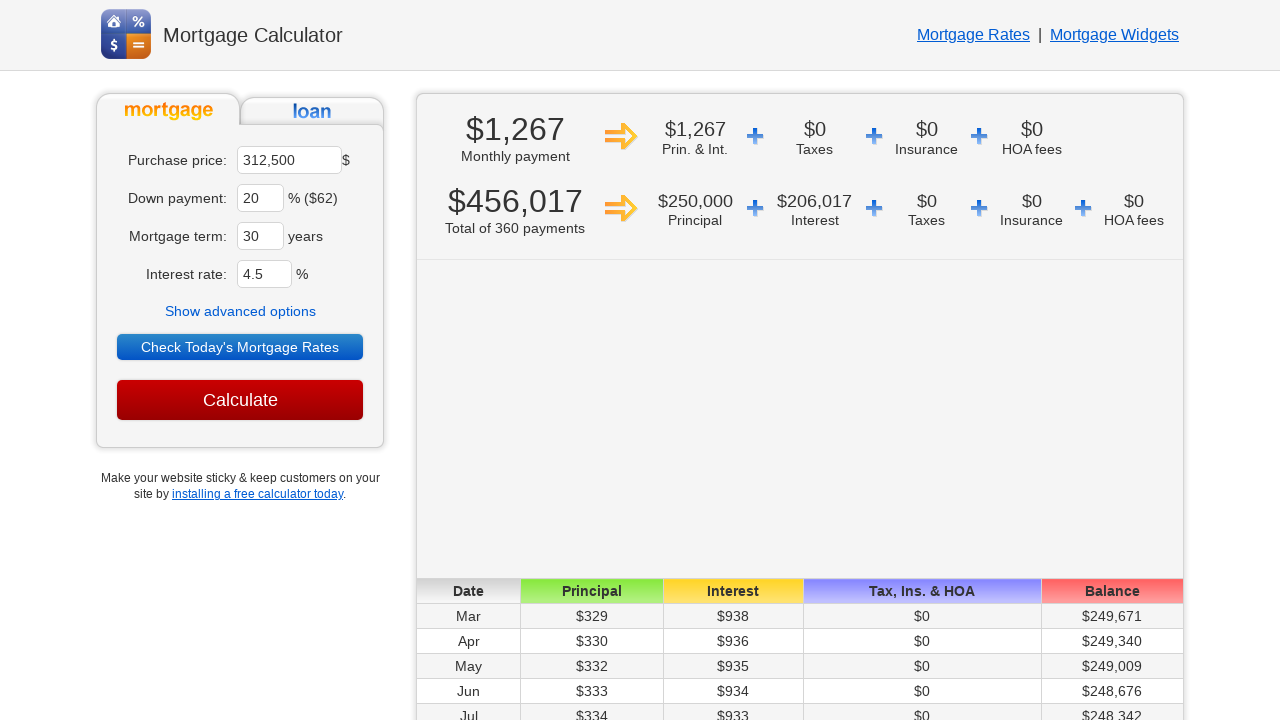

Scrolled down again to the bottom of the page
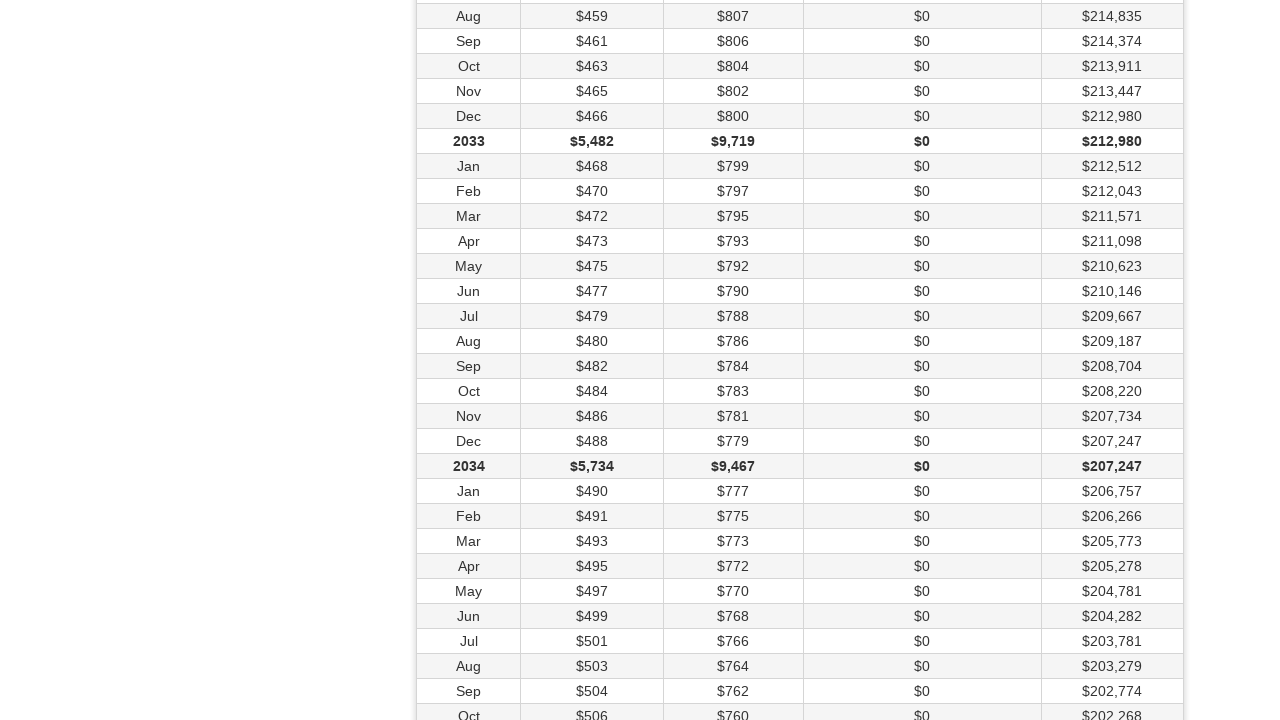

Waited for scroll to complete
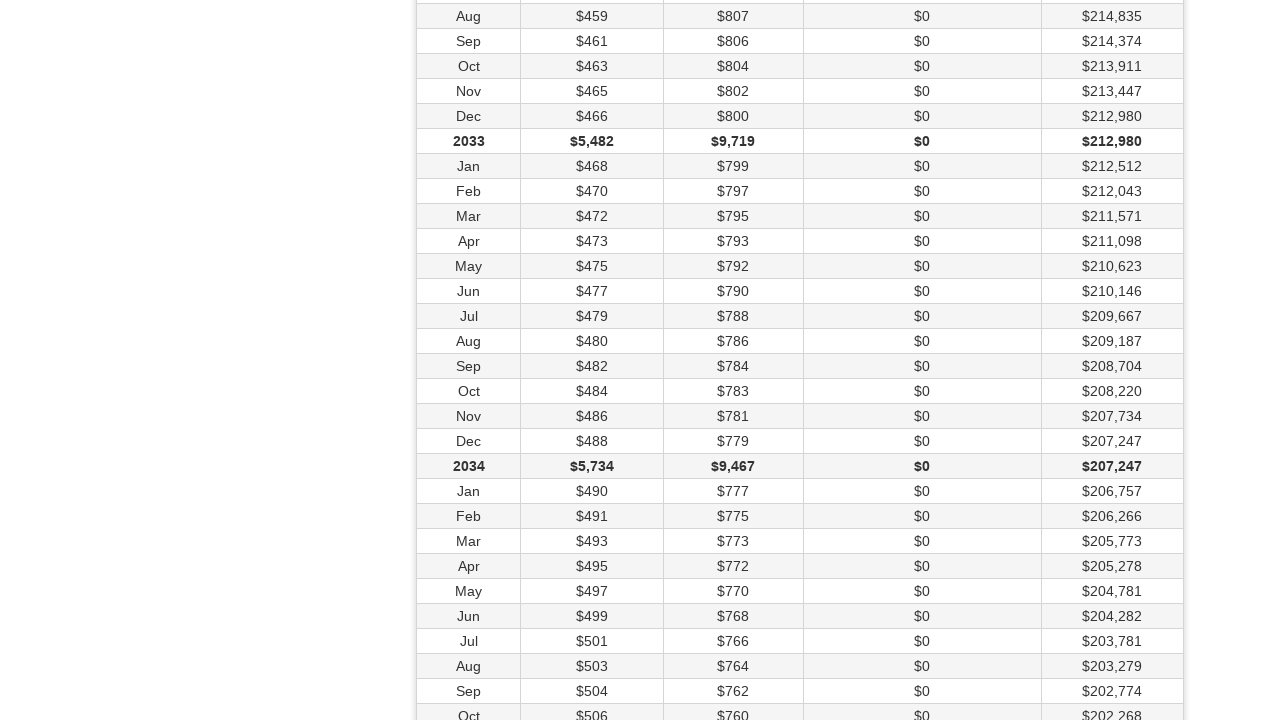

Located all Mortgage Rates links on the page
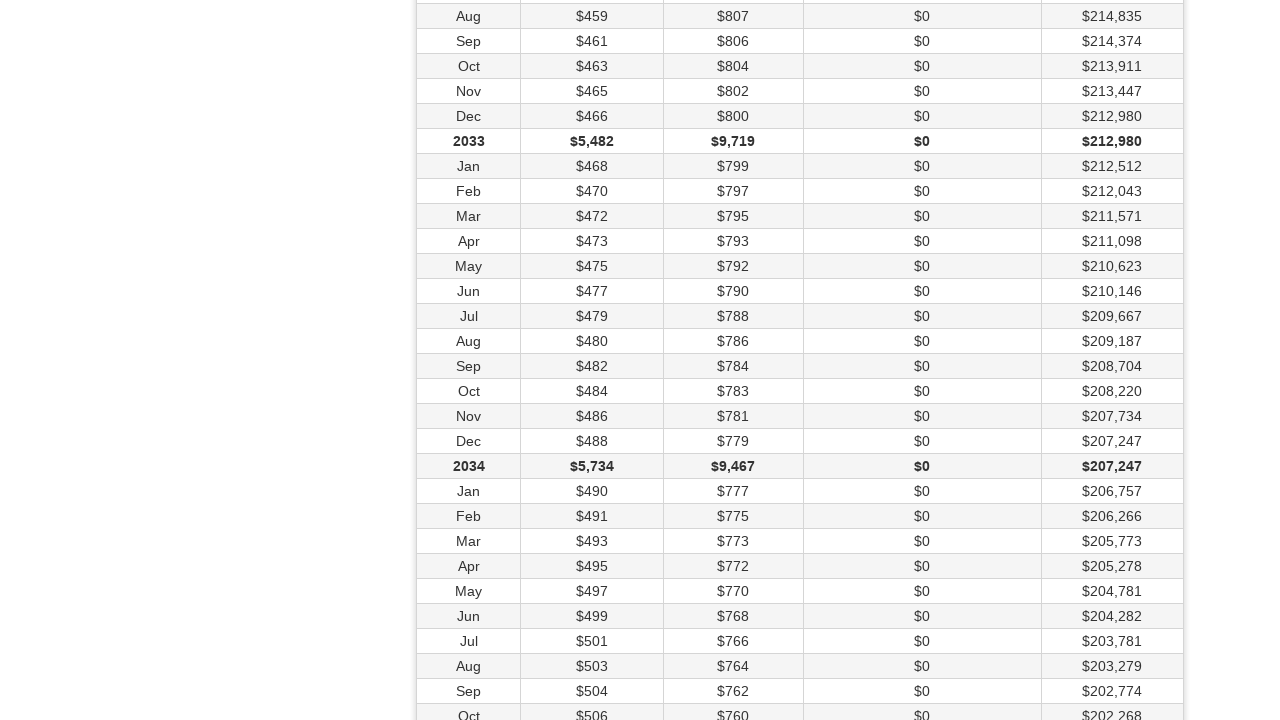

Clicked on the second Mortgage Rates link at (849, 360) on a:text('Mortgage Rates') >> nth=1
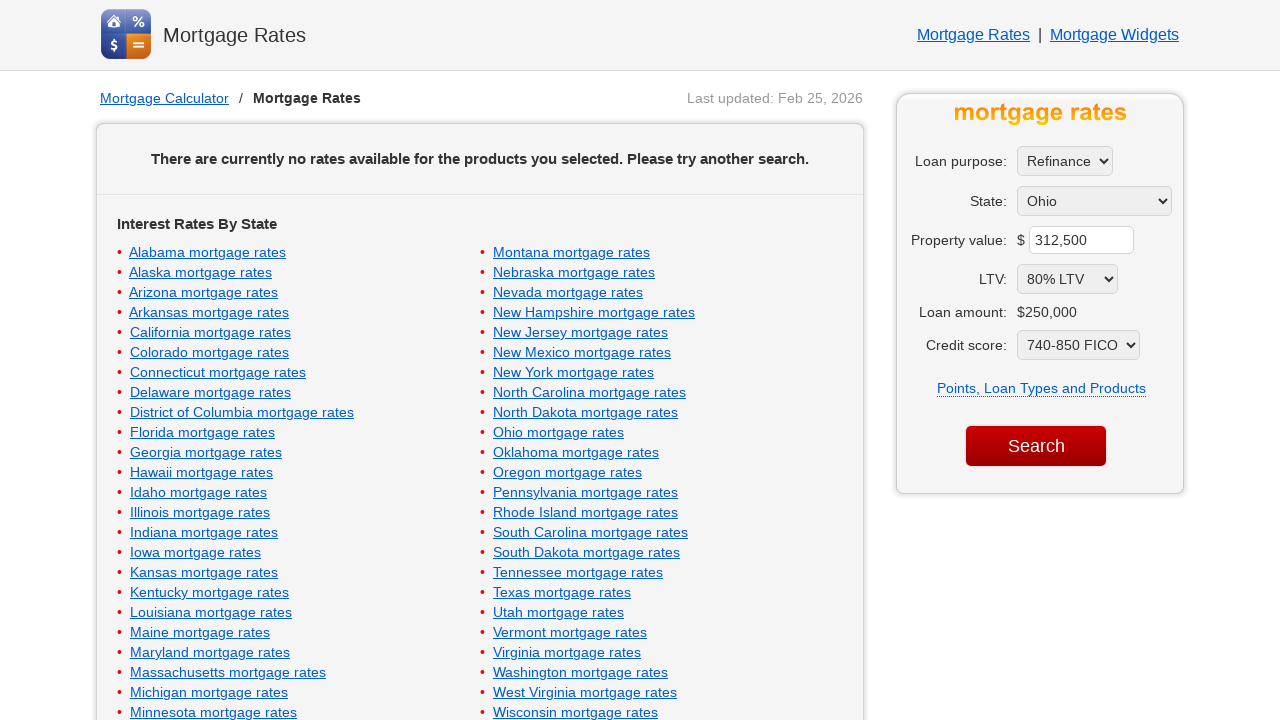

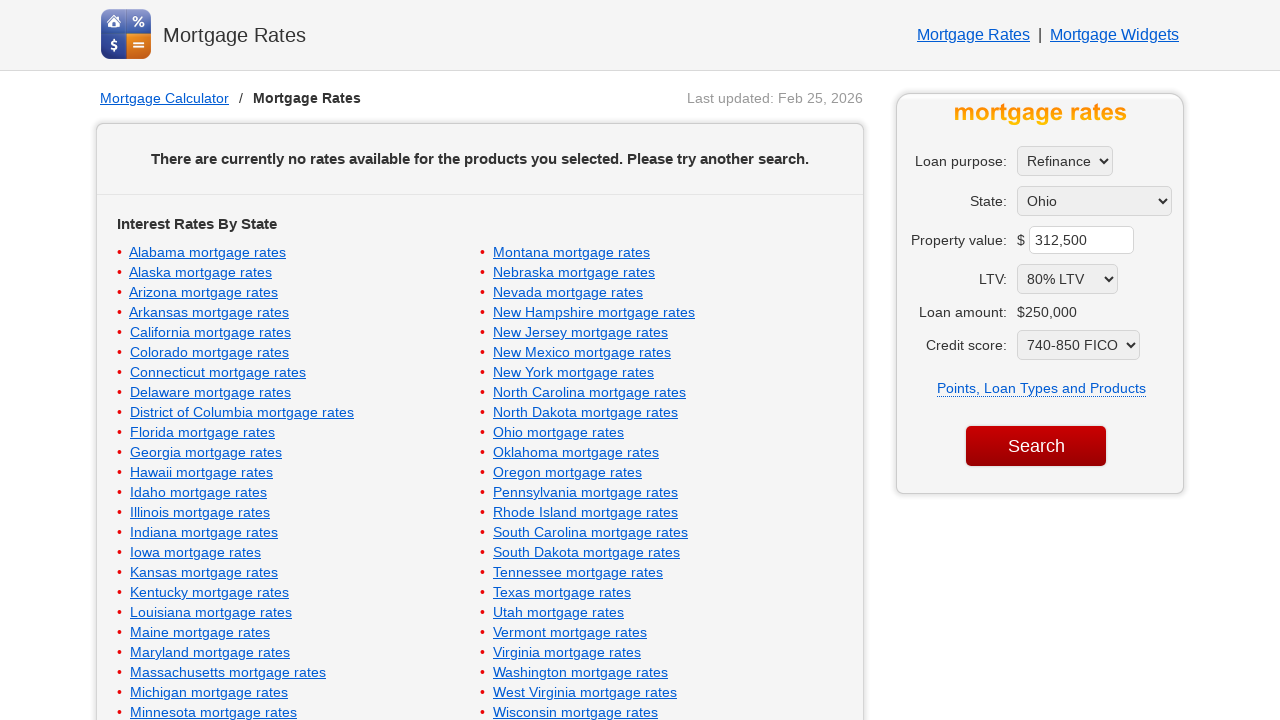